Searches for cosmetologist violations on the Texas TDLR website by entering a last name and submitting the search form, then navigates through the results page to verify violation information is displayed.

Starting URL: https://www.tdlr.texas.gov/cimsfo/fosearch.asp

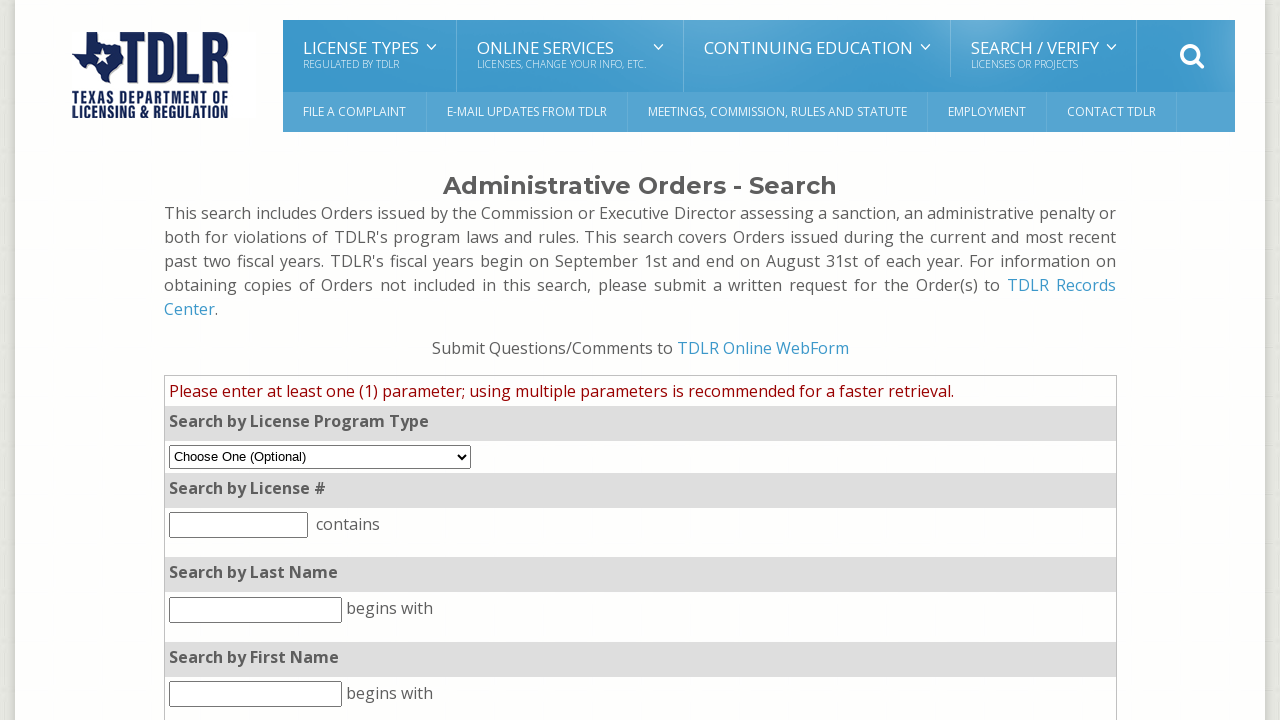

Filled last name search field with 'Nguyen' on xpath=//*[@id="dat-menu"]/div/div[2]/div/div/section/div/div/table/tbody/tr/td/f
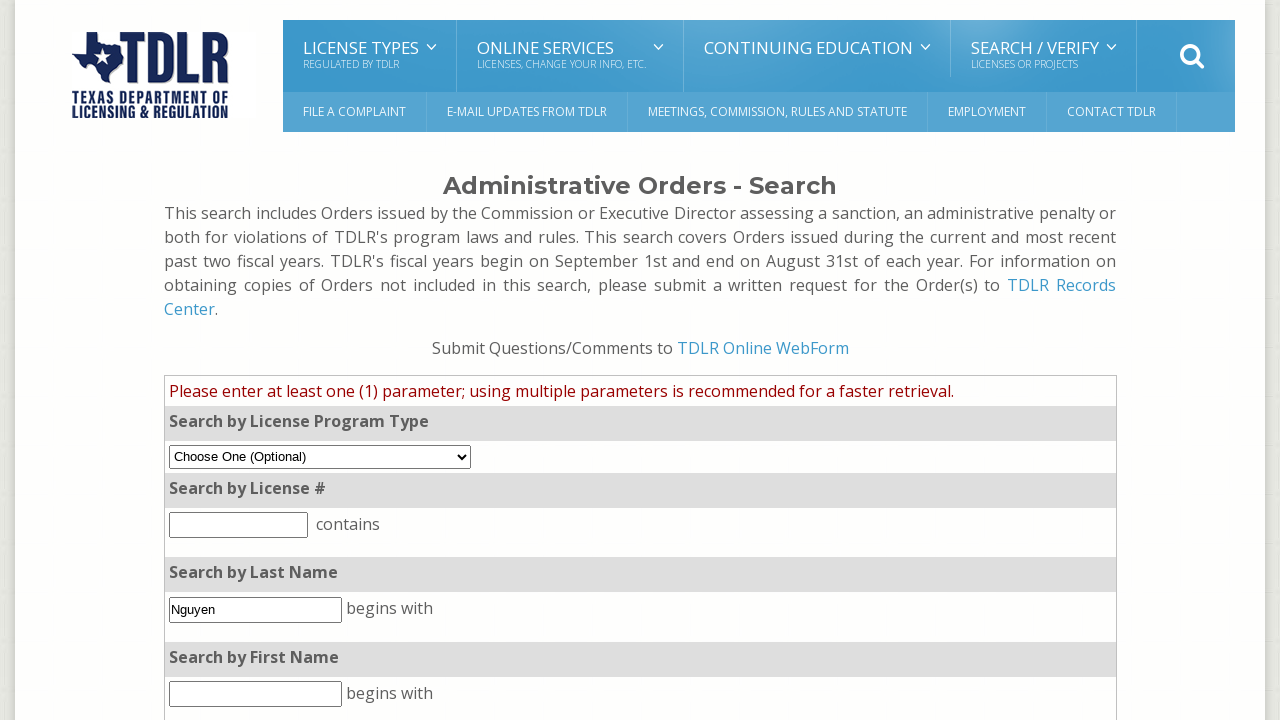

Scrolled search button into view
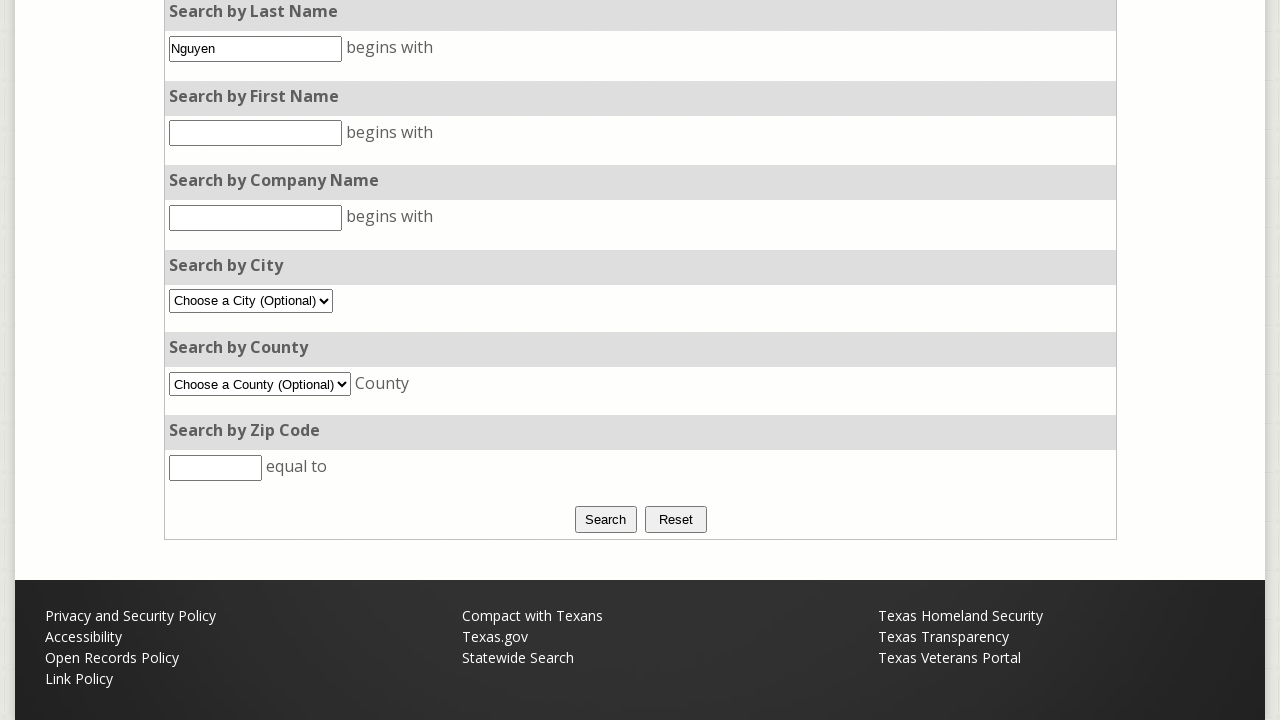

Clicked search button to submit form at (606, 519) on xpath=//*[@id="dat-menu"]/div/div[2]/div/div/section/div/div/table/tbody/tr/td/f
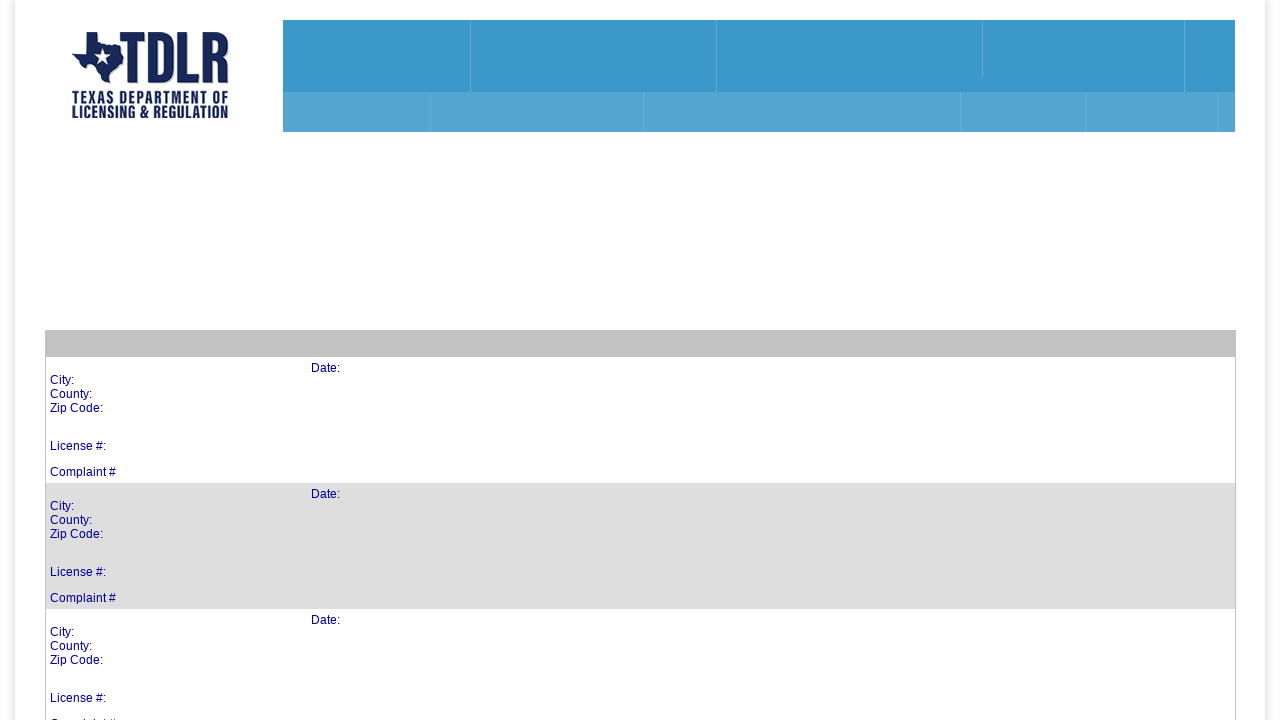

Results page loaded with table rows
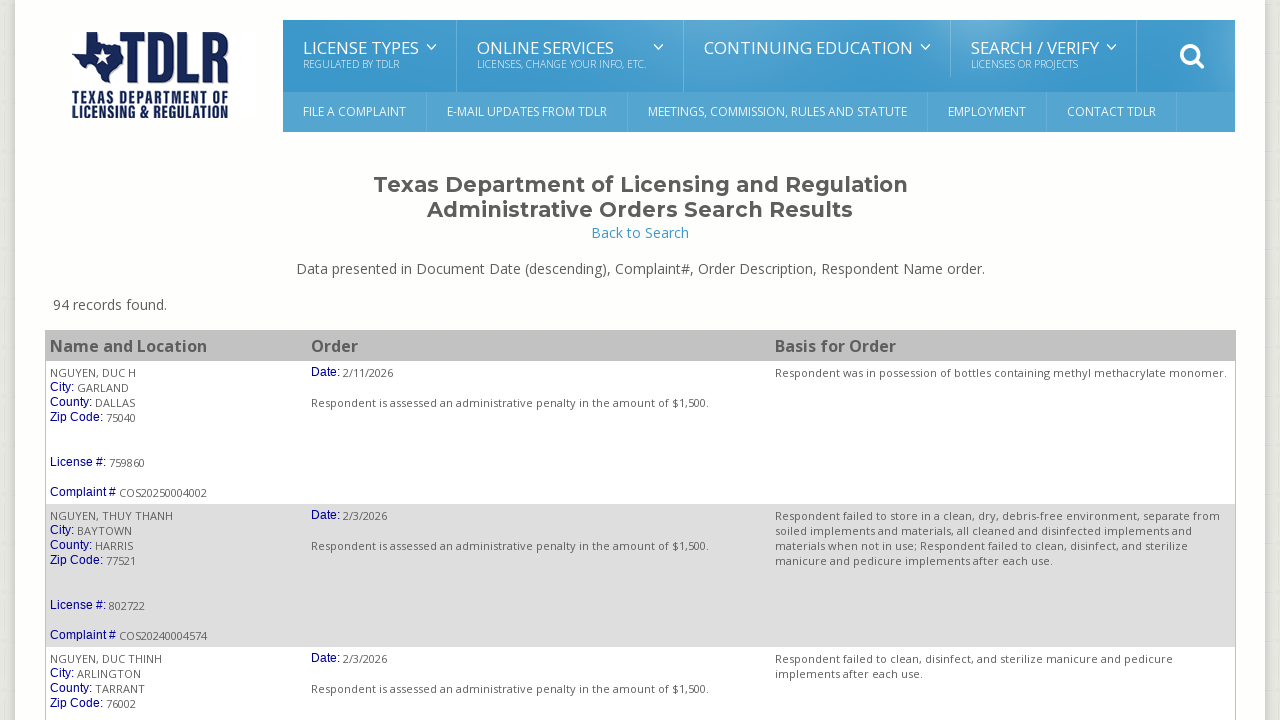

Retrieved 95 table rows from results
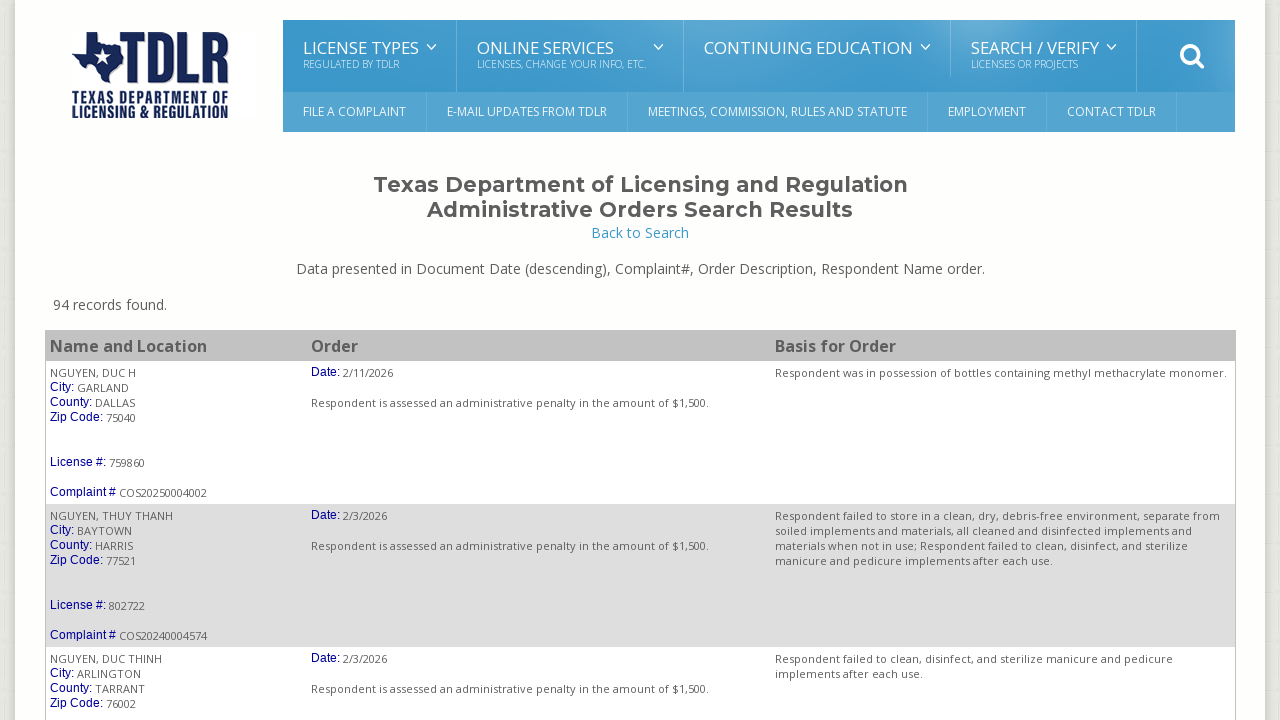

Located first result row in table
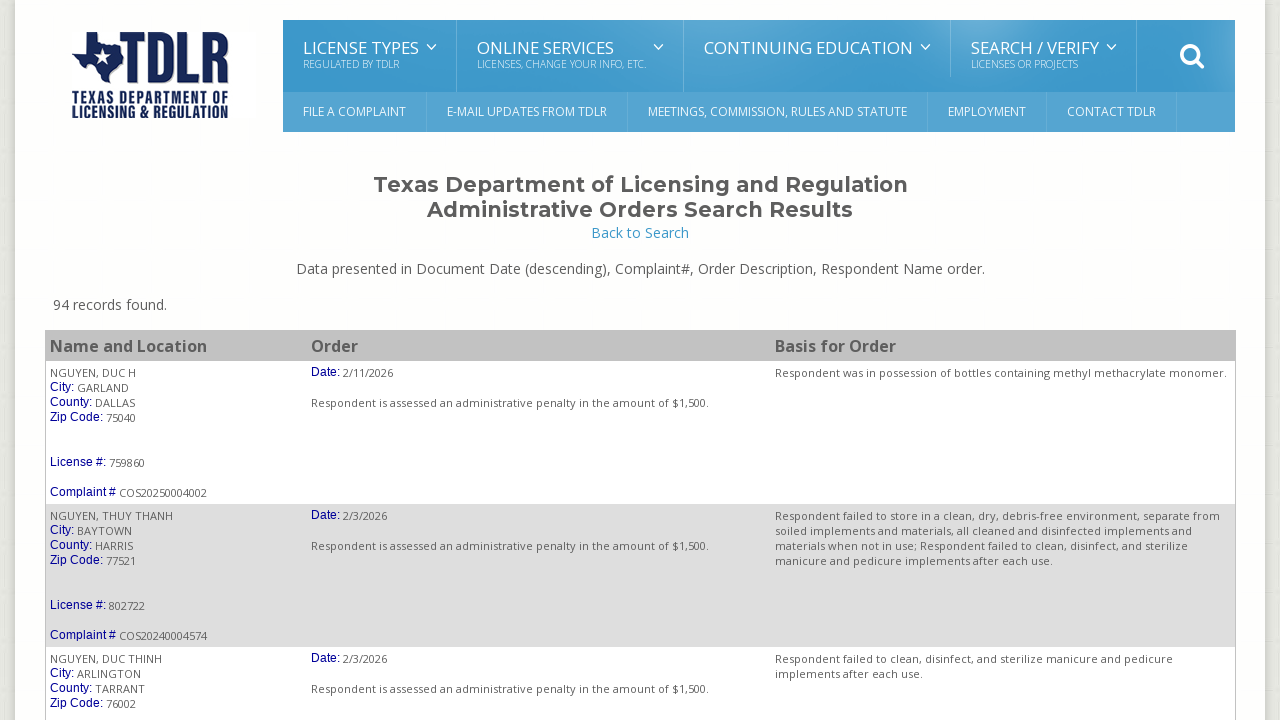

Found 13 span elements in first result row
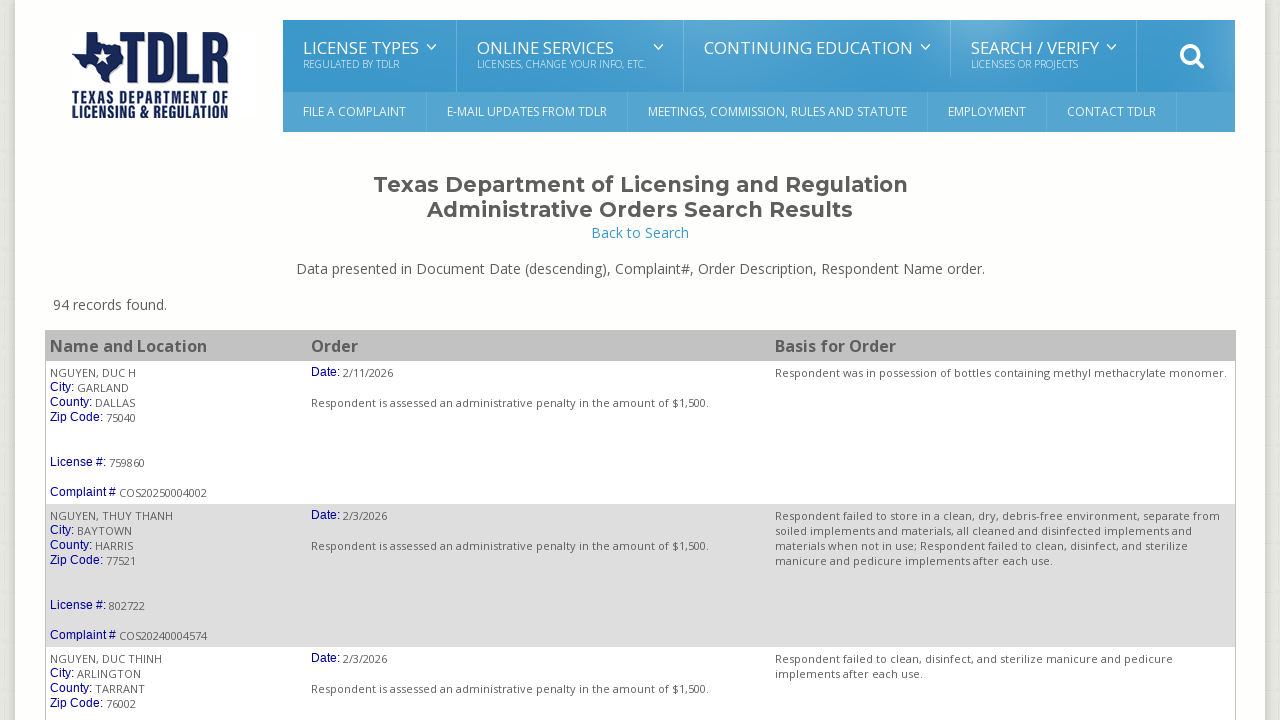

Found 3 table cells with violation details in first result
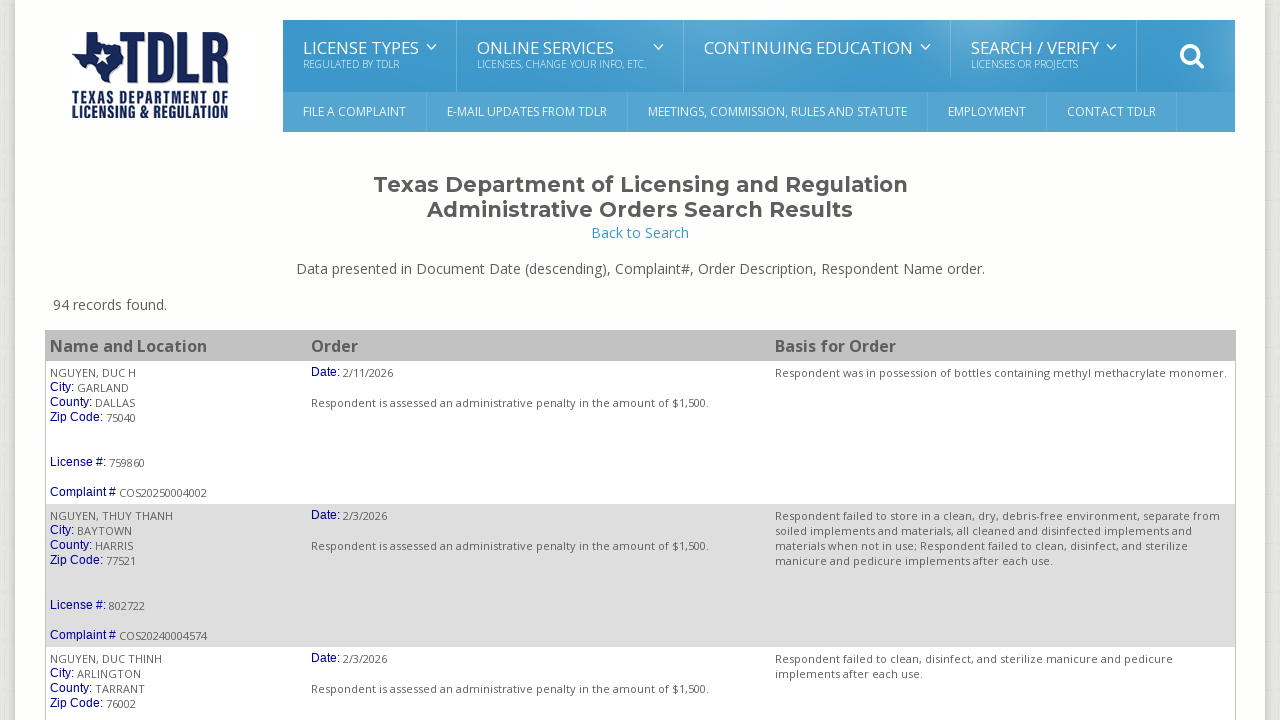

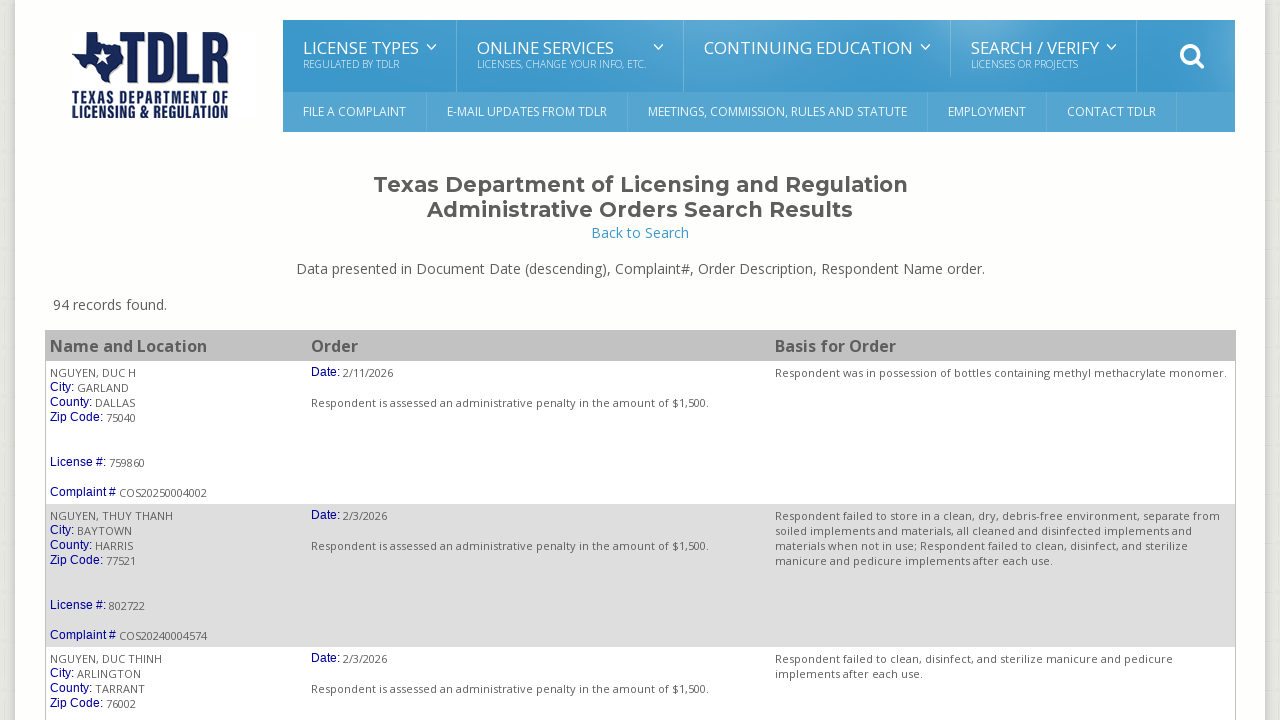